Tests progress bar by starting it, waiting for 75%, and stopping it

Starting URL: http://www.uitestingplayground.com/progressbar

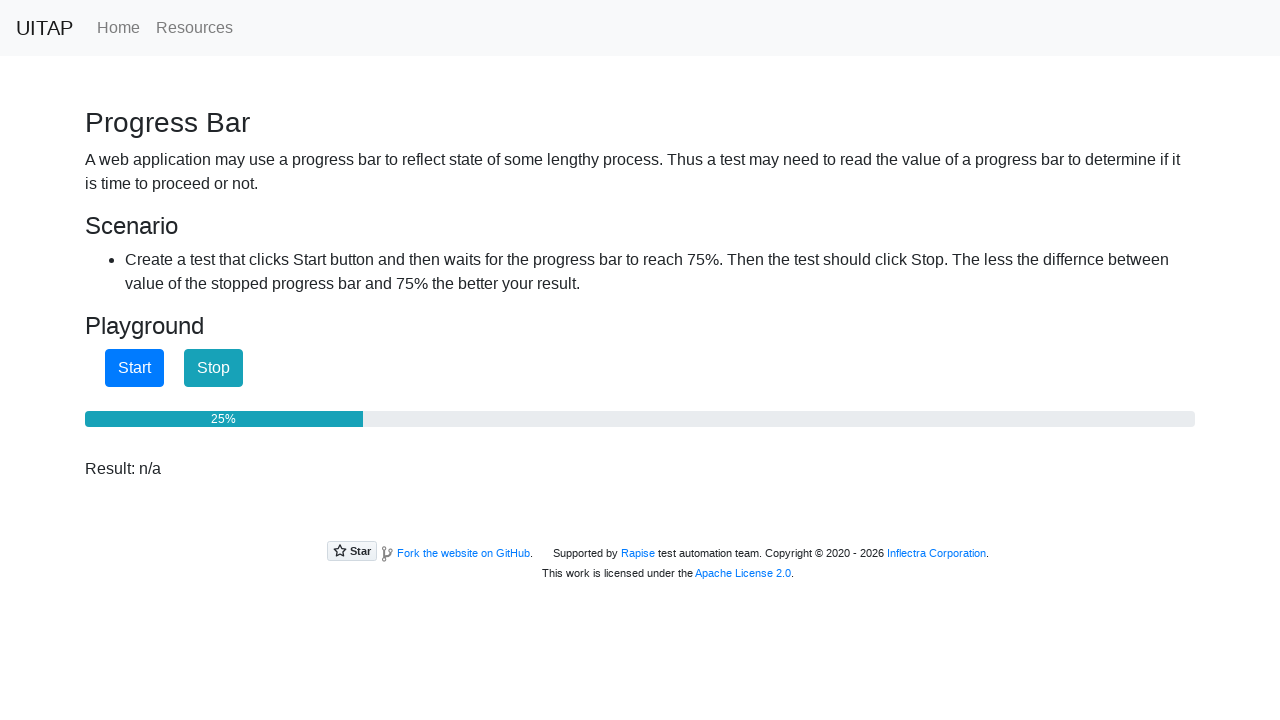

Clicked start button to begin progress bar at (134, 368) on #startButton
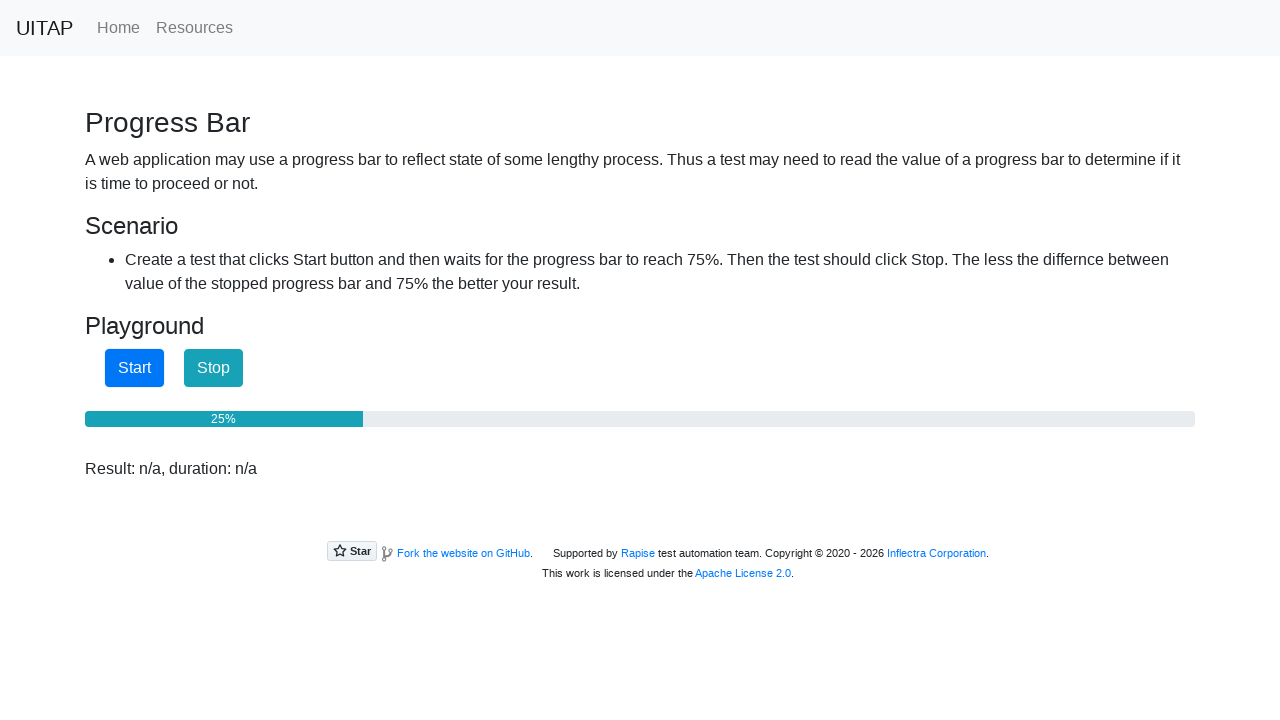

Progress bar reached 75%
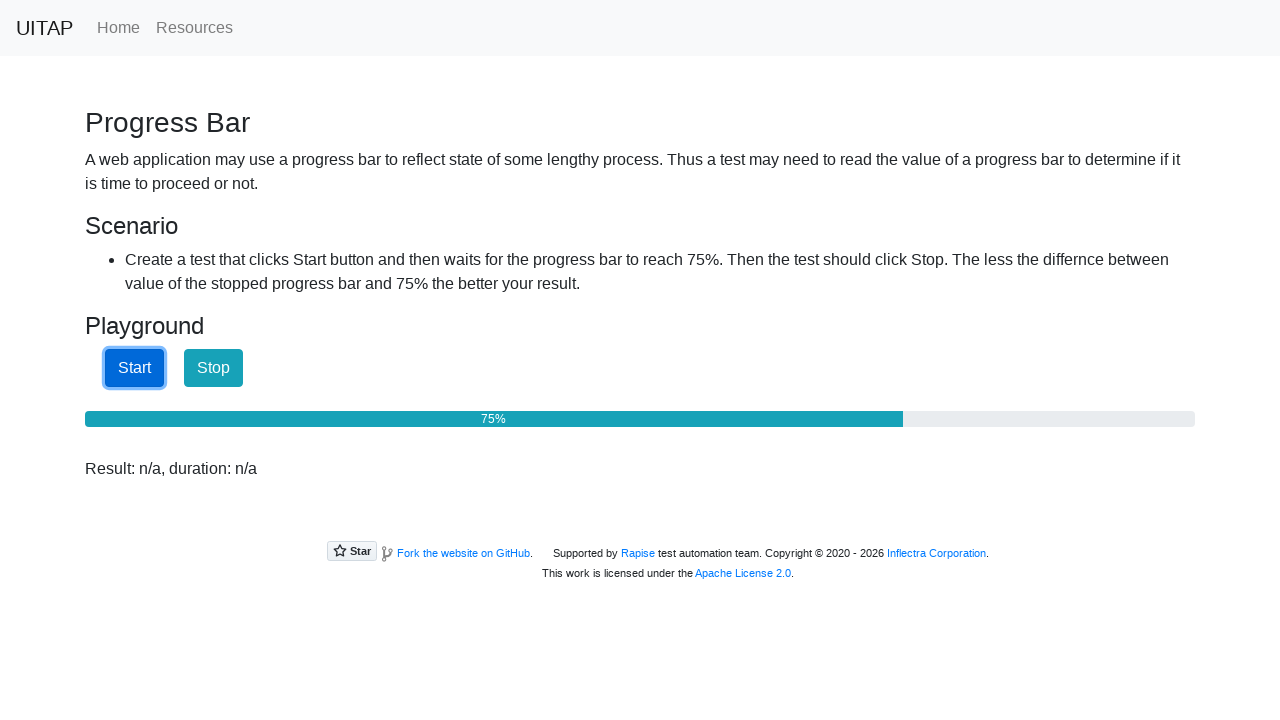

Clicked stop button to halt progress bar at (214, 368) on #stopButton
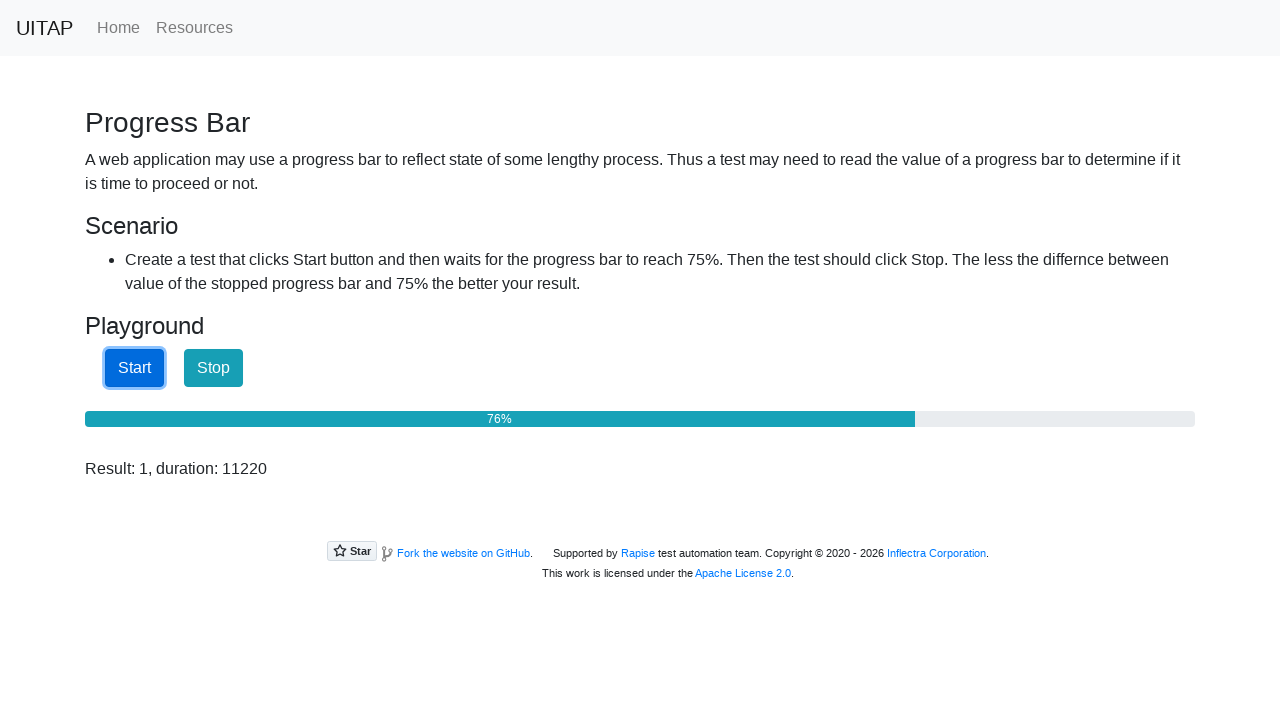

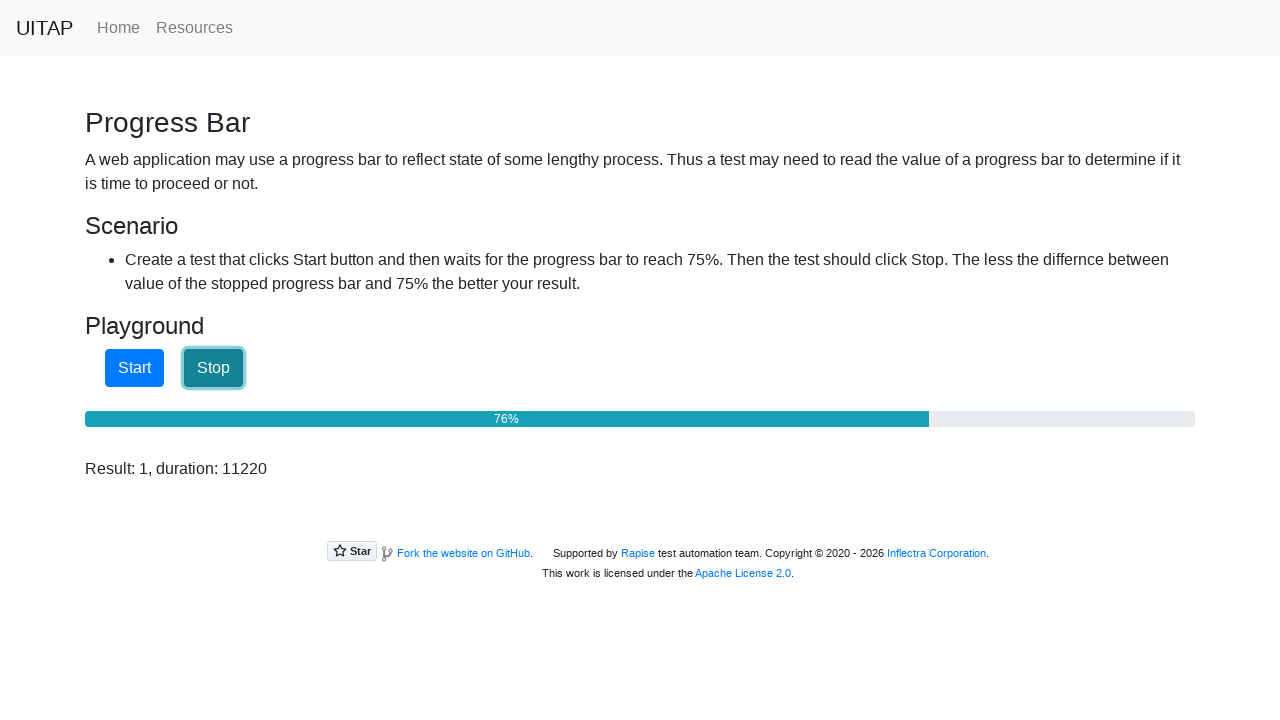